Tests that Clear completed button is hidden when no items are completed

Starting URL: https://demo.playwright.dev/todomvc

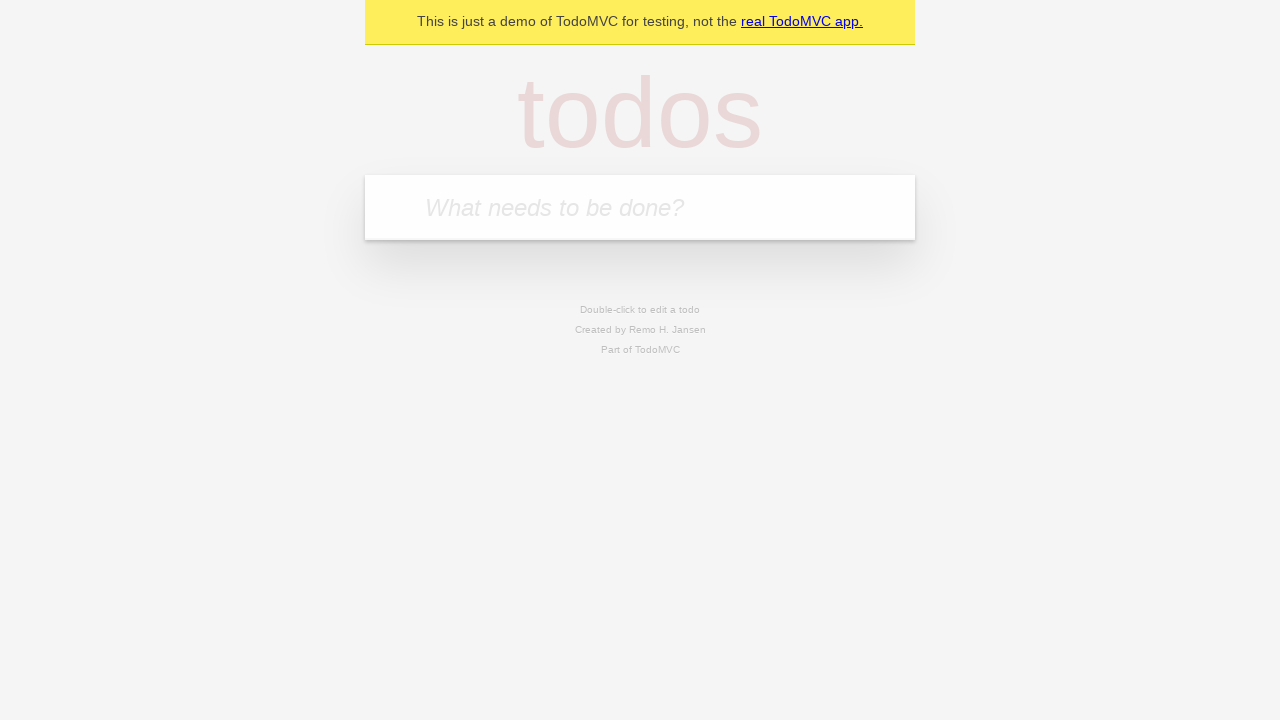

Filled todo input with 'buy some cheese' on internal:attr=[placeholder="What needs to be done?"i]
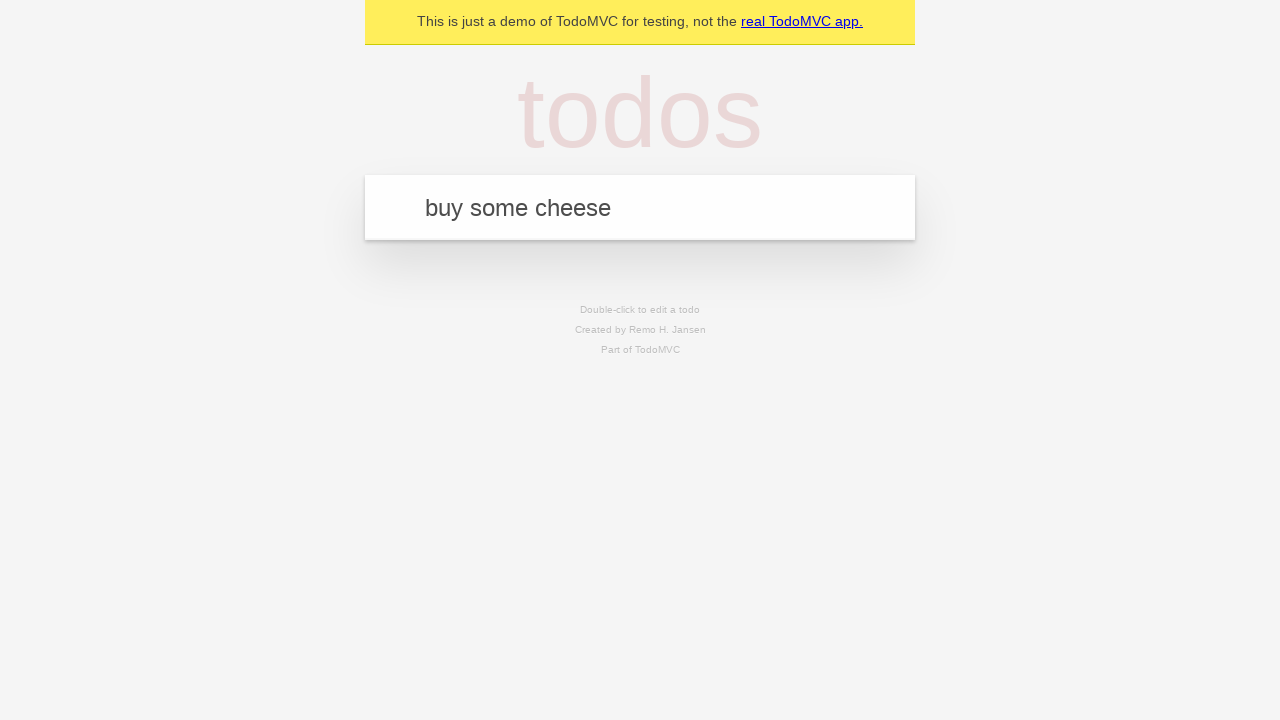

Pressed Enter to create todo 'buy some cheese' on internal:attr=[placeholder="What needs to be done?"i]
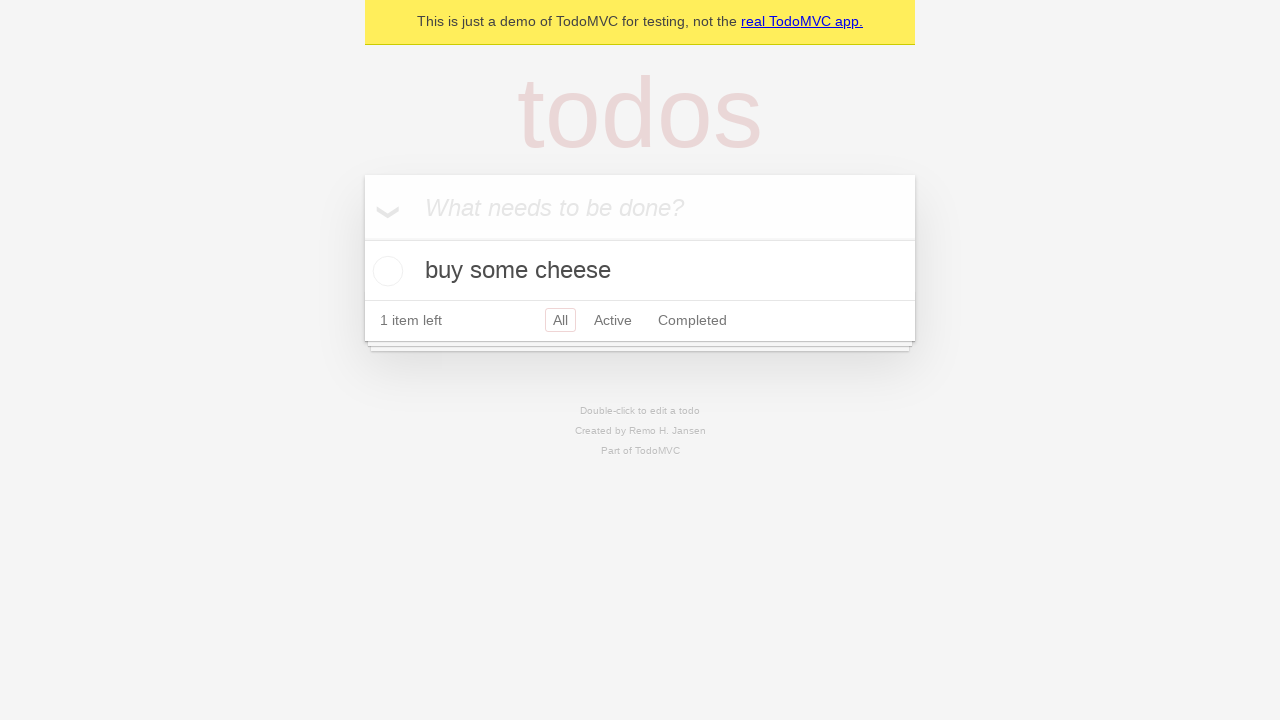

Filled todo input with 'feed the cat' on internal:attr=[placeholder="What needs to be done?"i]
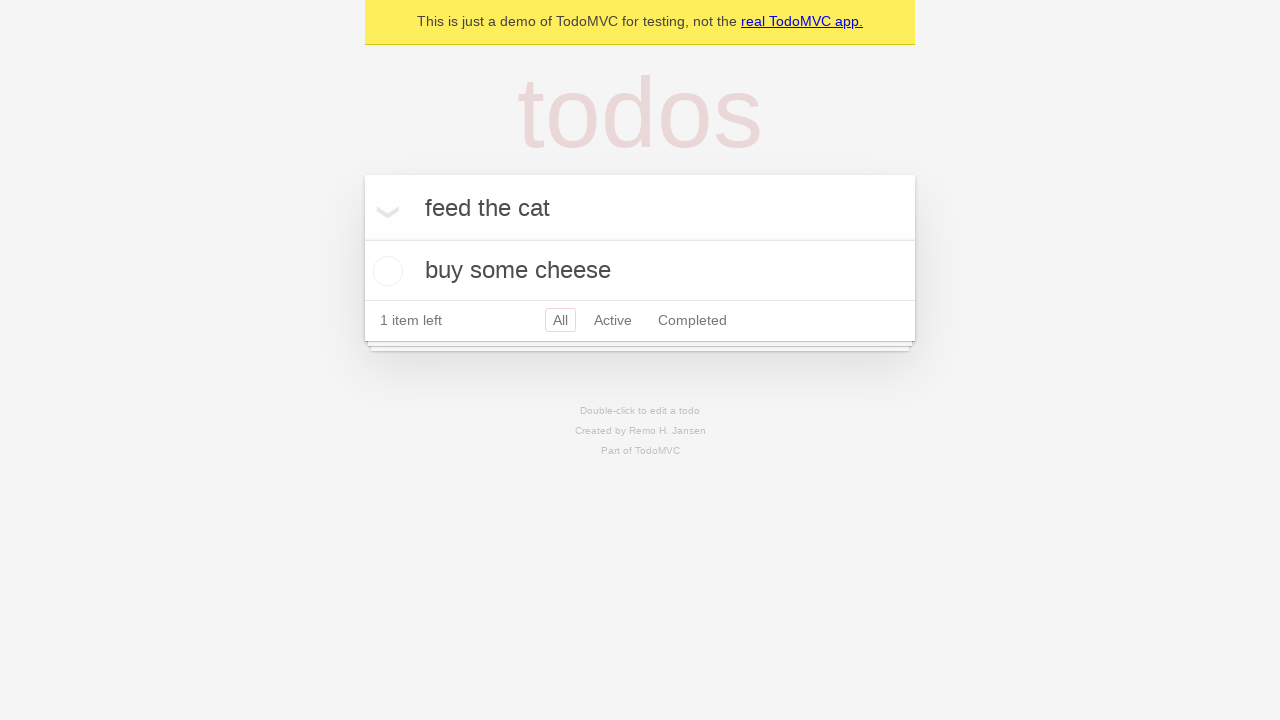

Pressed Enter to create todo 'feed the cat' on internal:attr=[placeholder="What needs to be done?"i]
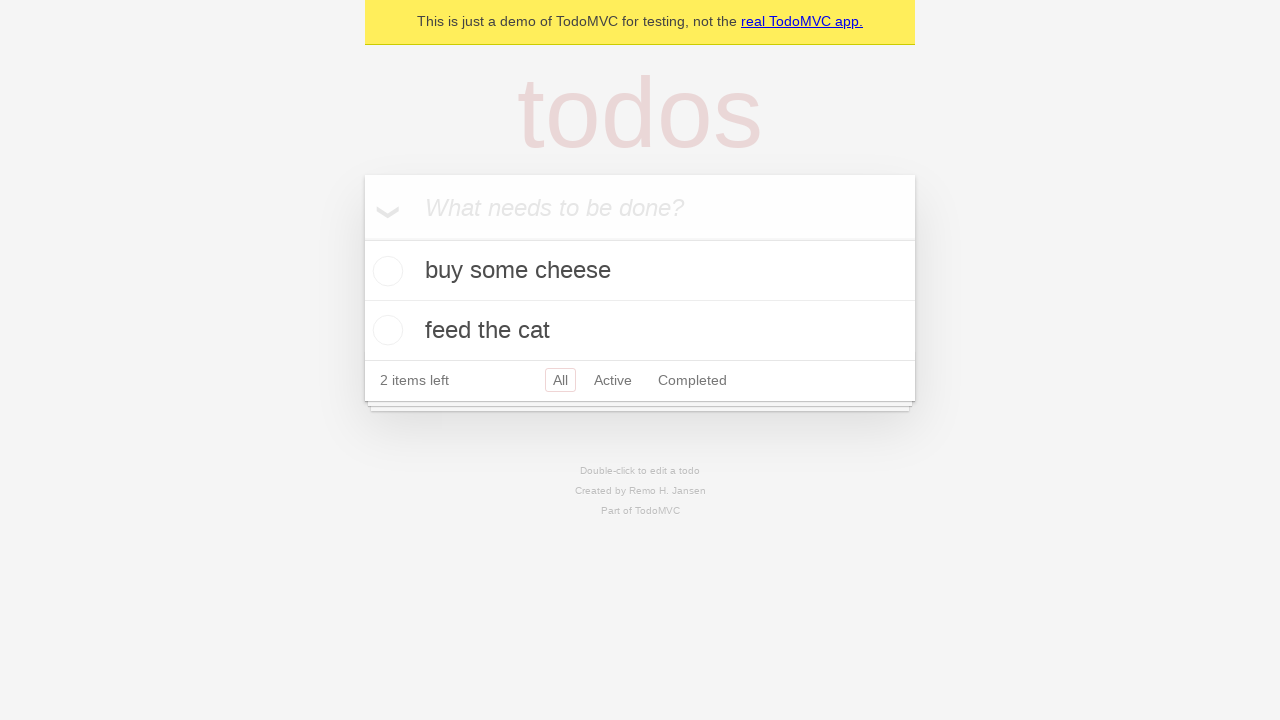

Filled todo input with 'book a doctors appointment' on internal:attr=[placeholder="What needs to be done?"i]
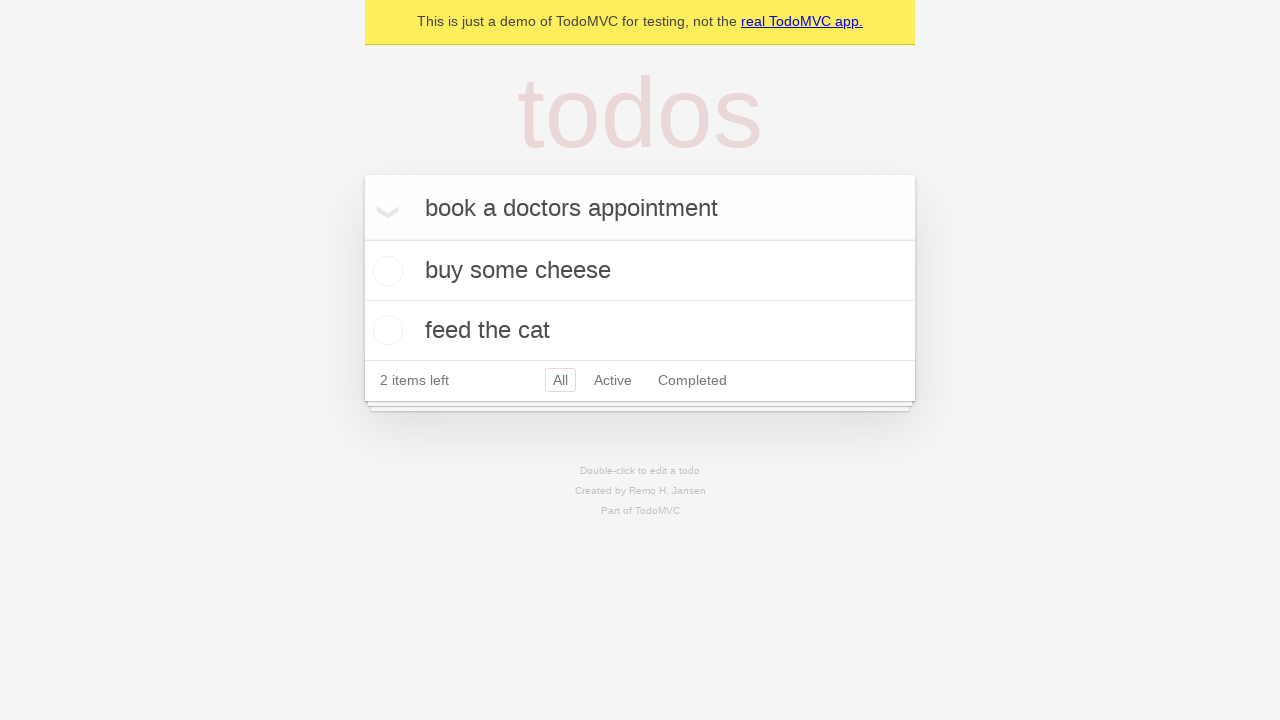

Pressed Enter to create todo 'book a doctors appointment' on internal:attr=[placeholder="What needs to be done?"i]
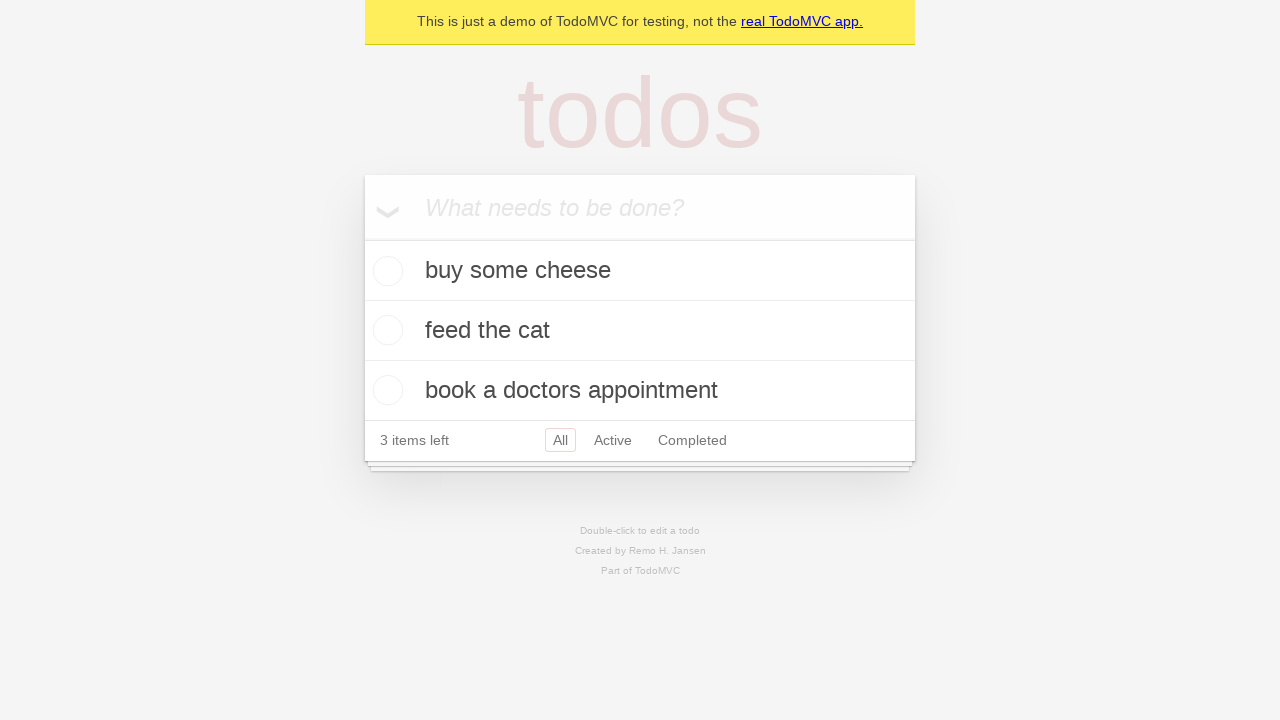

Verified all 3 todo items are loaded
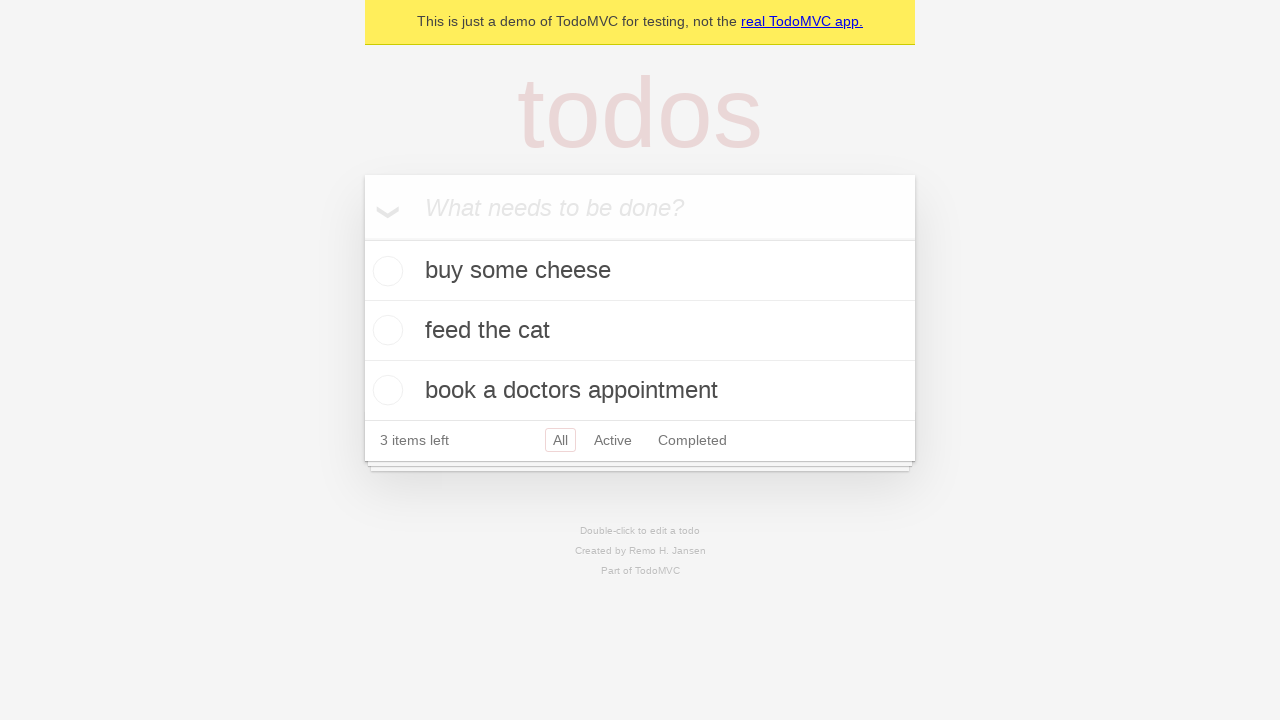

Checked the first todo item as completed at (385, 271) on .todo-list li .toggle >> nth=0
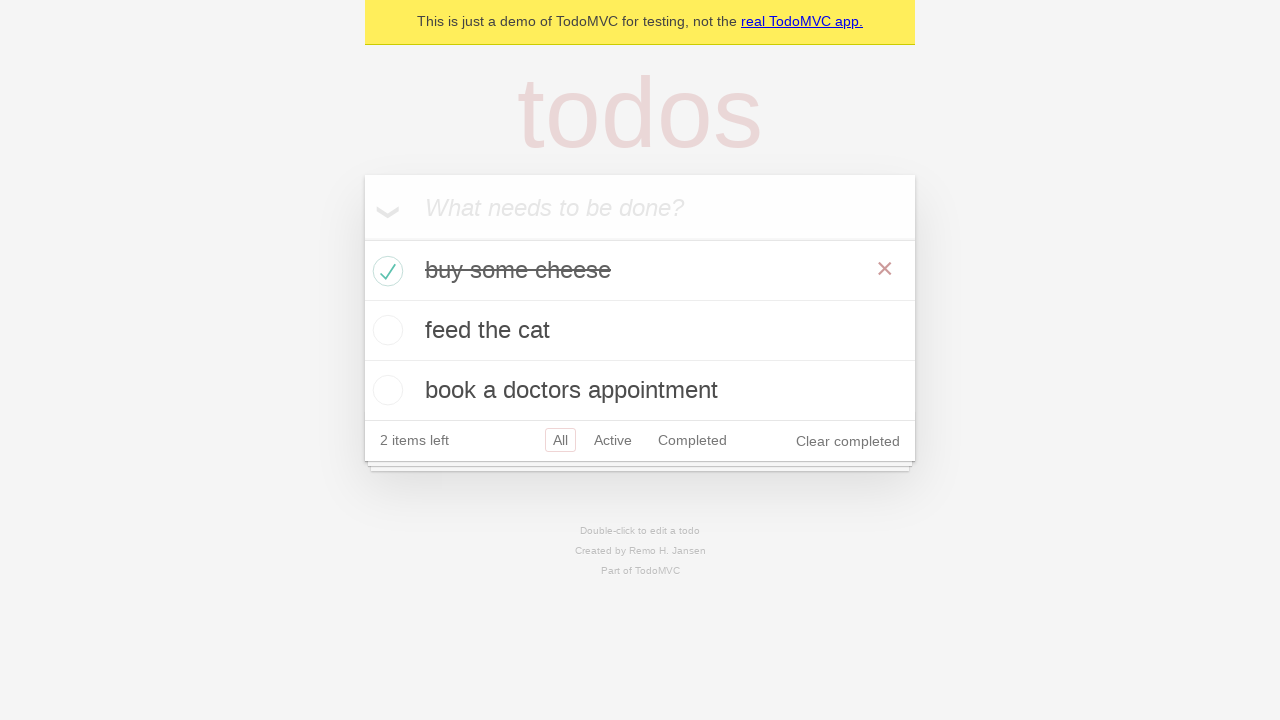

Clicked Clear completed button at (848, 441) on internal:role=button[name="Clear completed"i]
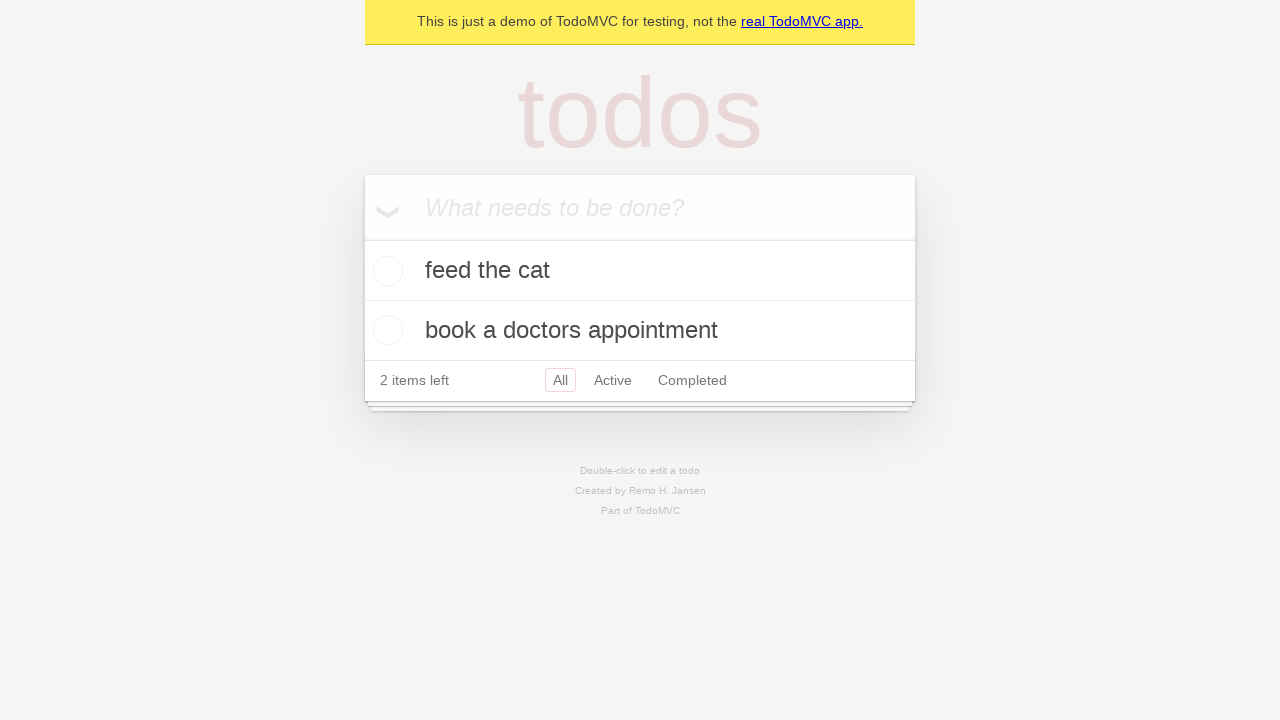

Clear completed button is now hidden as no items remain completed
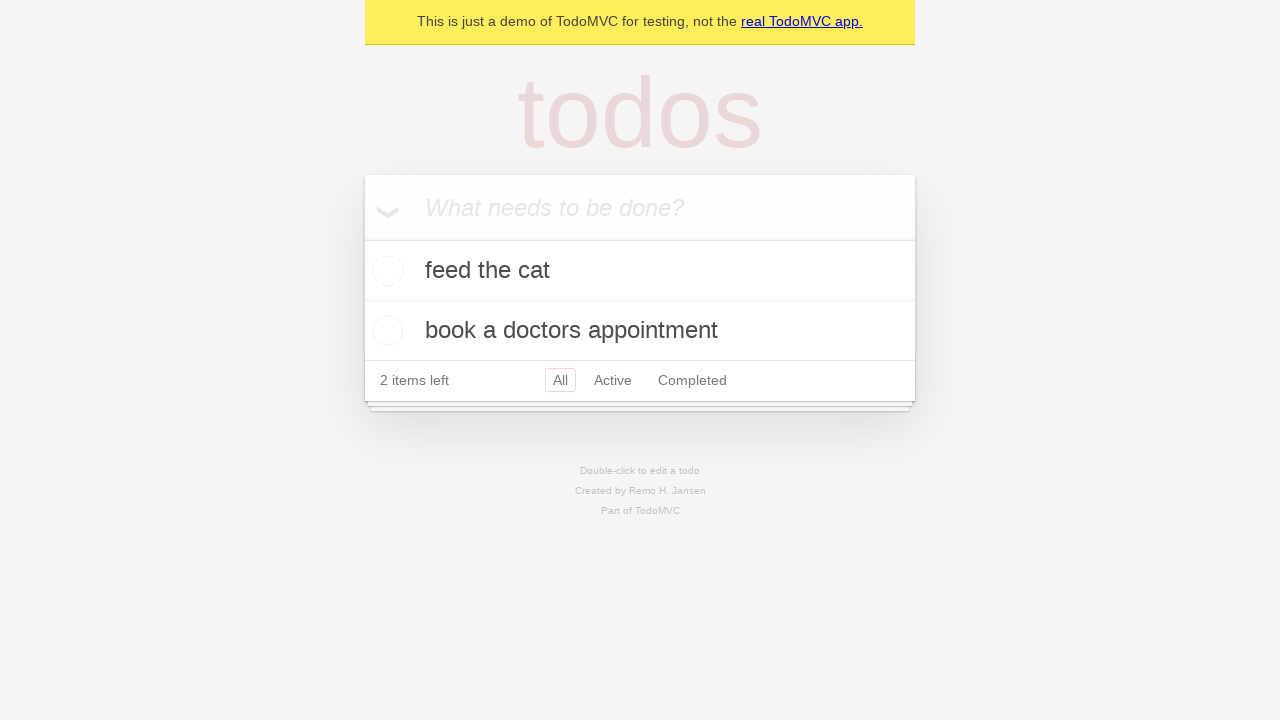

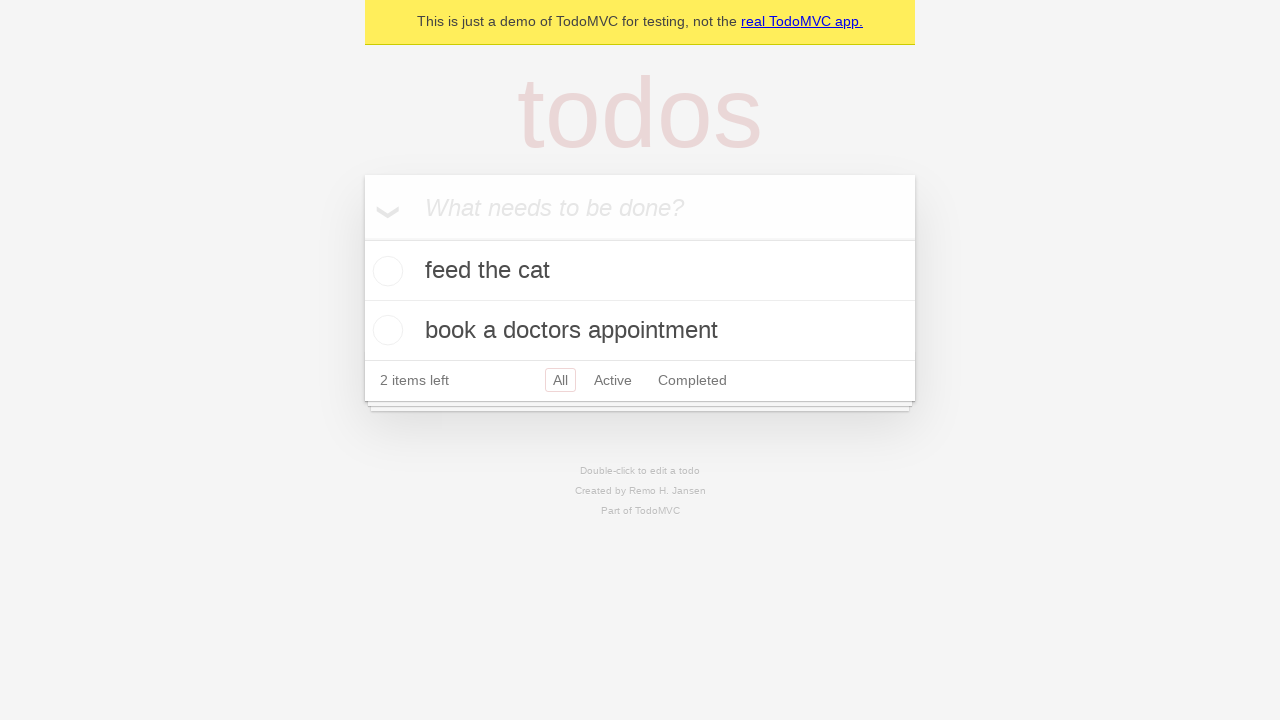